Tests the table sum functionality on an automation practice page by scrolling to a fixed-header table, reading numeric values from the 4th column, calculating their sum, and verifying it matches the displayed total amount.

Starting URL: https://www.rahulshettyacademy.com/AutomationPractice/

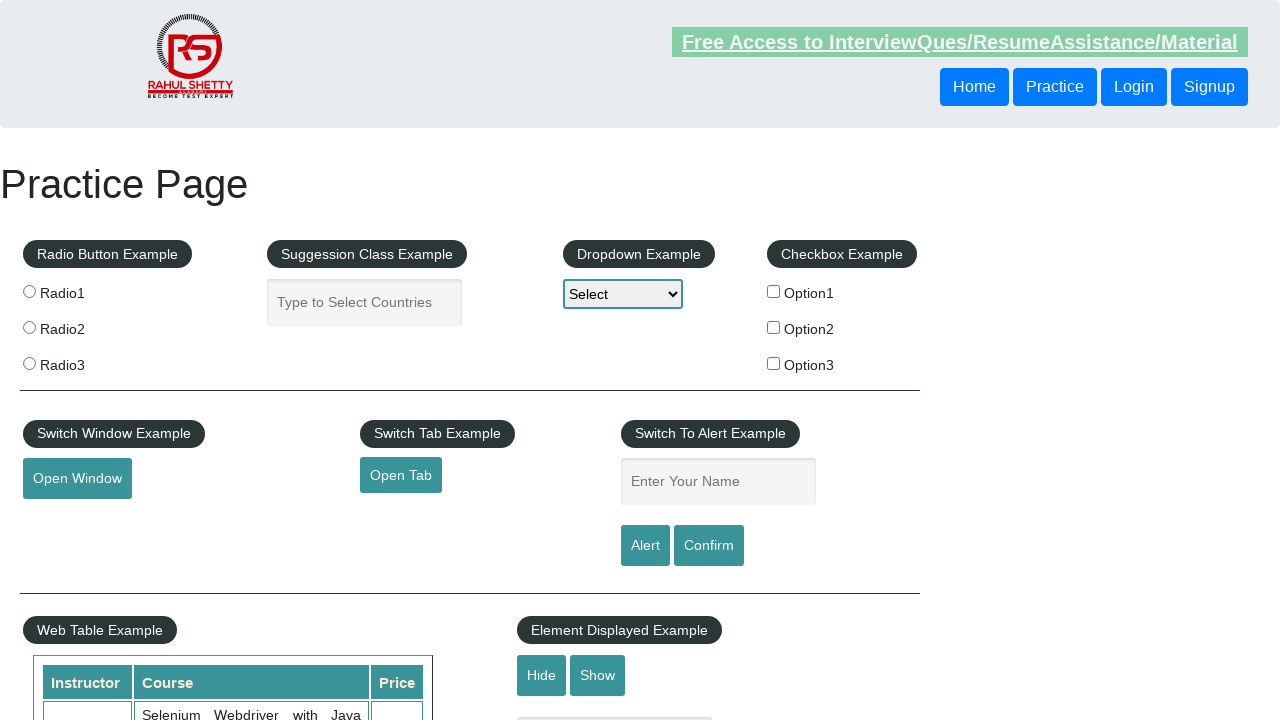

Scrolled down the page by 500 pixels
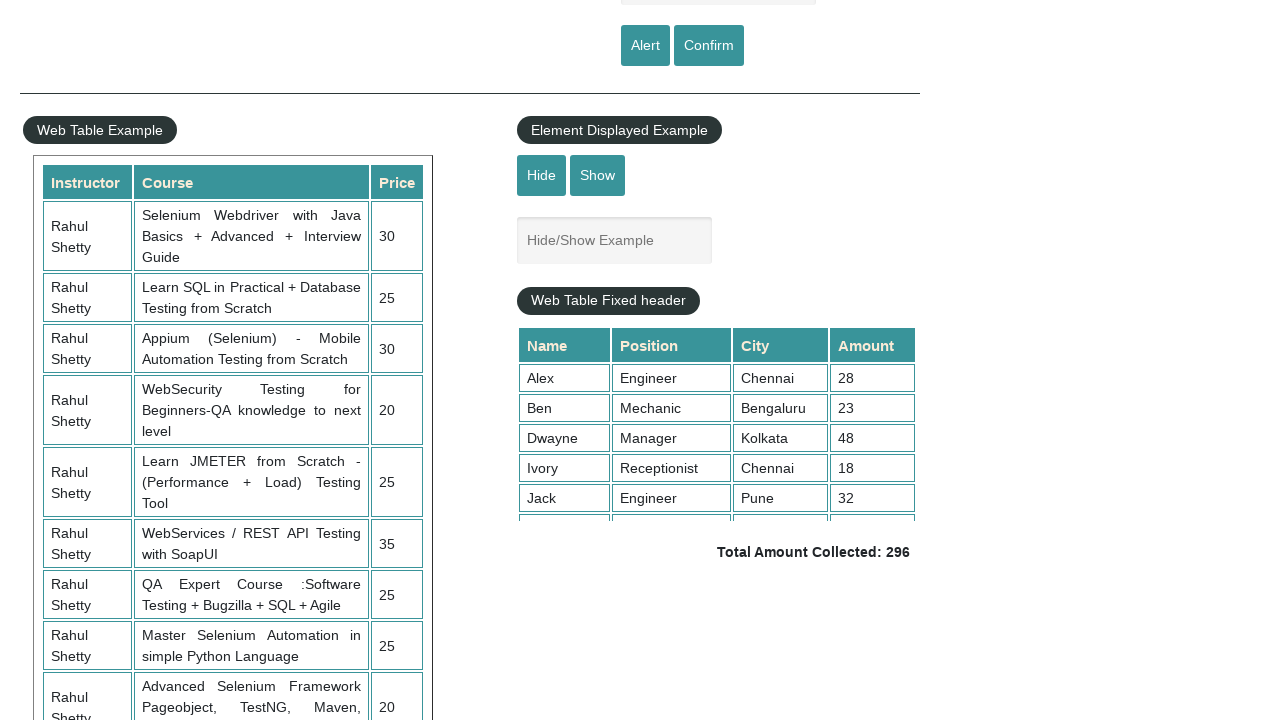

Scrolled within the fixed header table container by 500 pixels
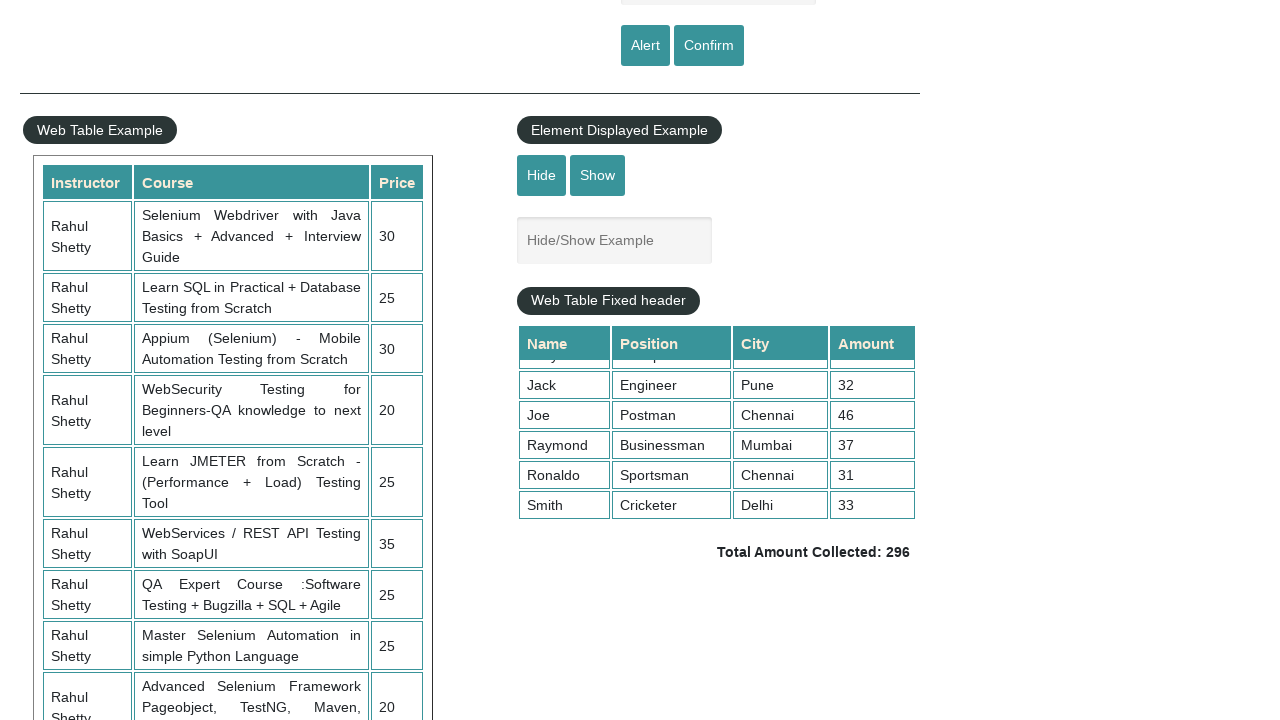

Waited for table values in 4th column to be present
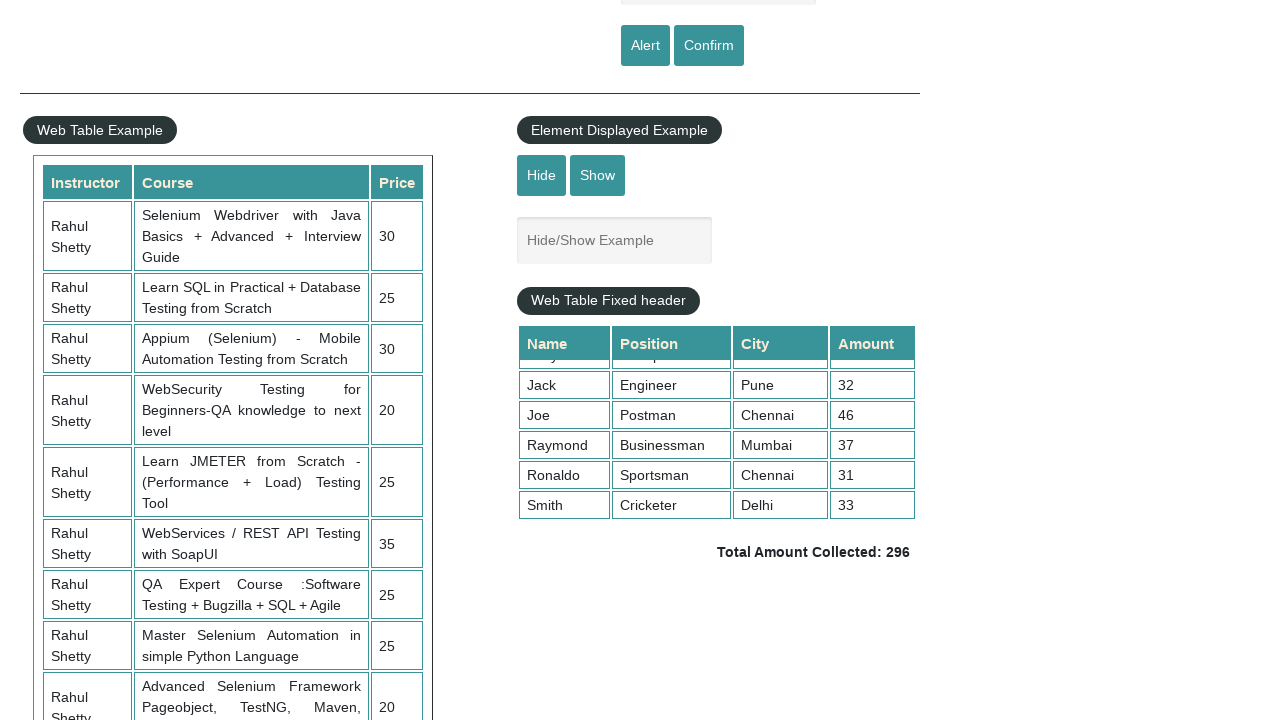

Retrieved all values from the 4th column of the table
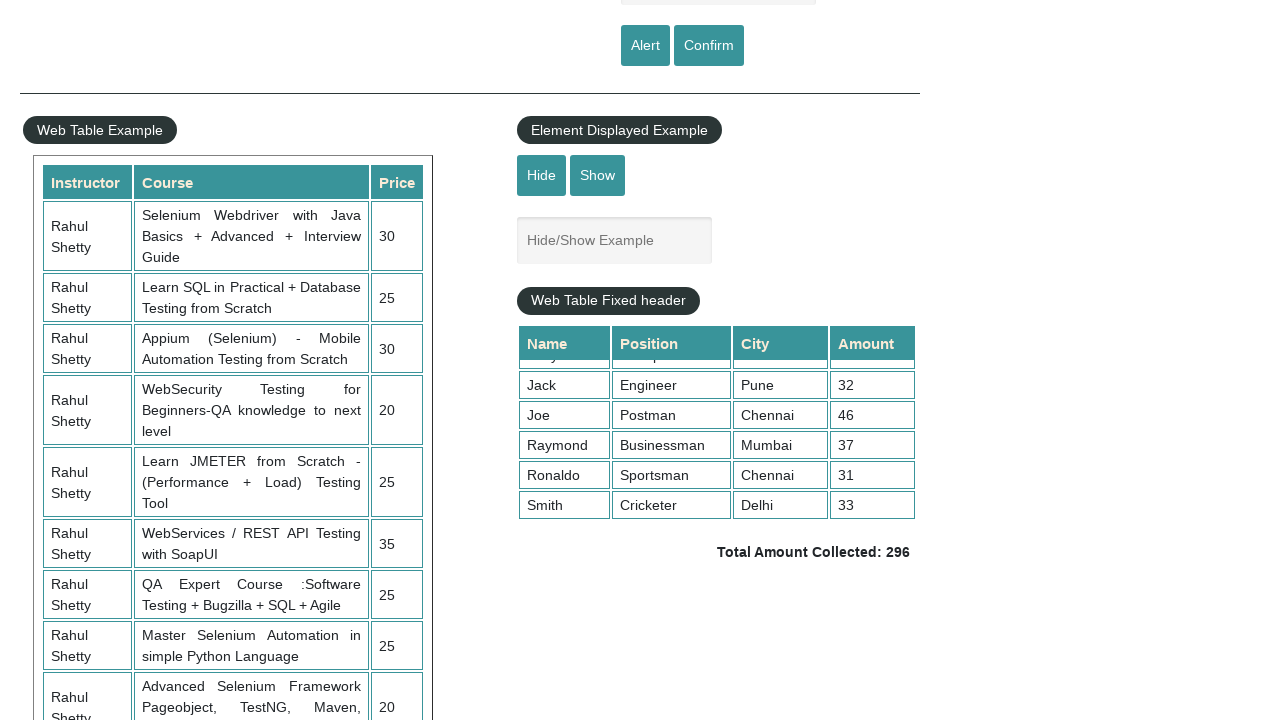

Calculated sum of all 4th column values: 296
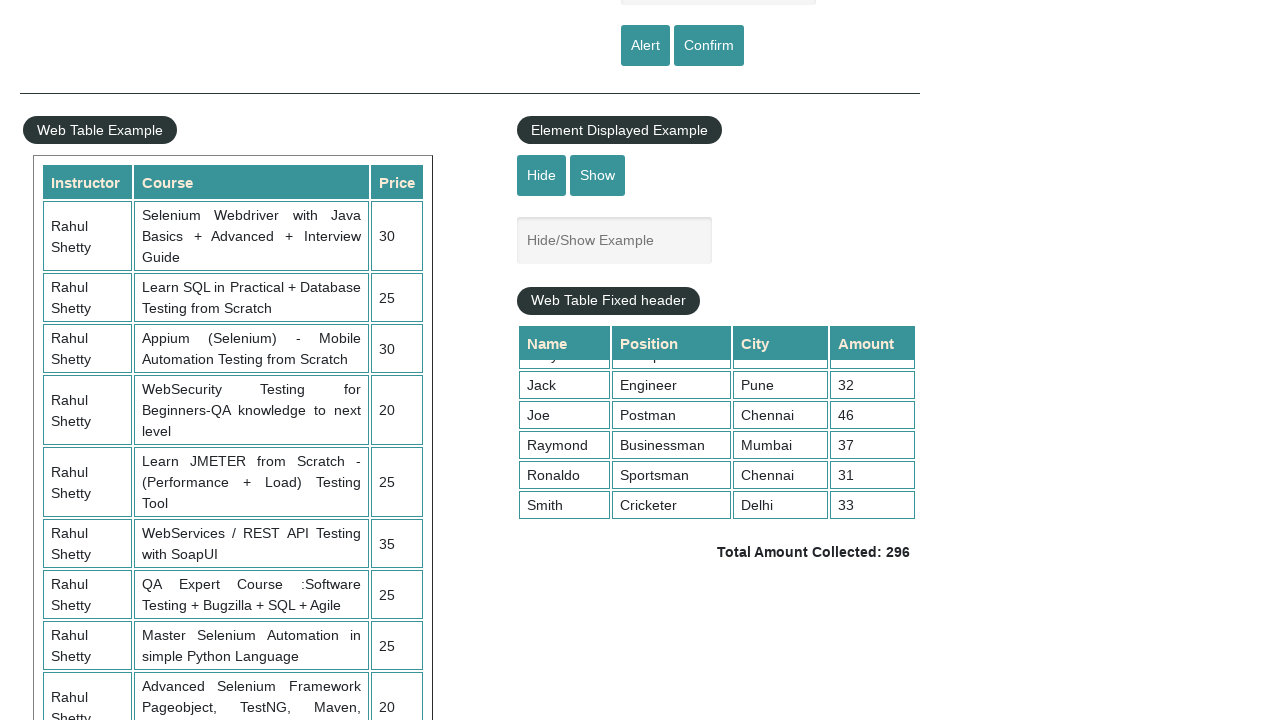

Retrieved displayed total amount text:  Total Amount Collected: 296 
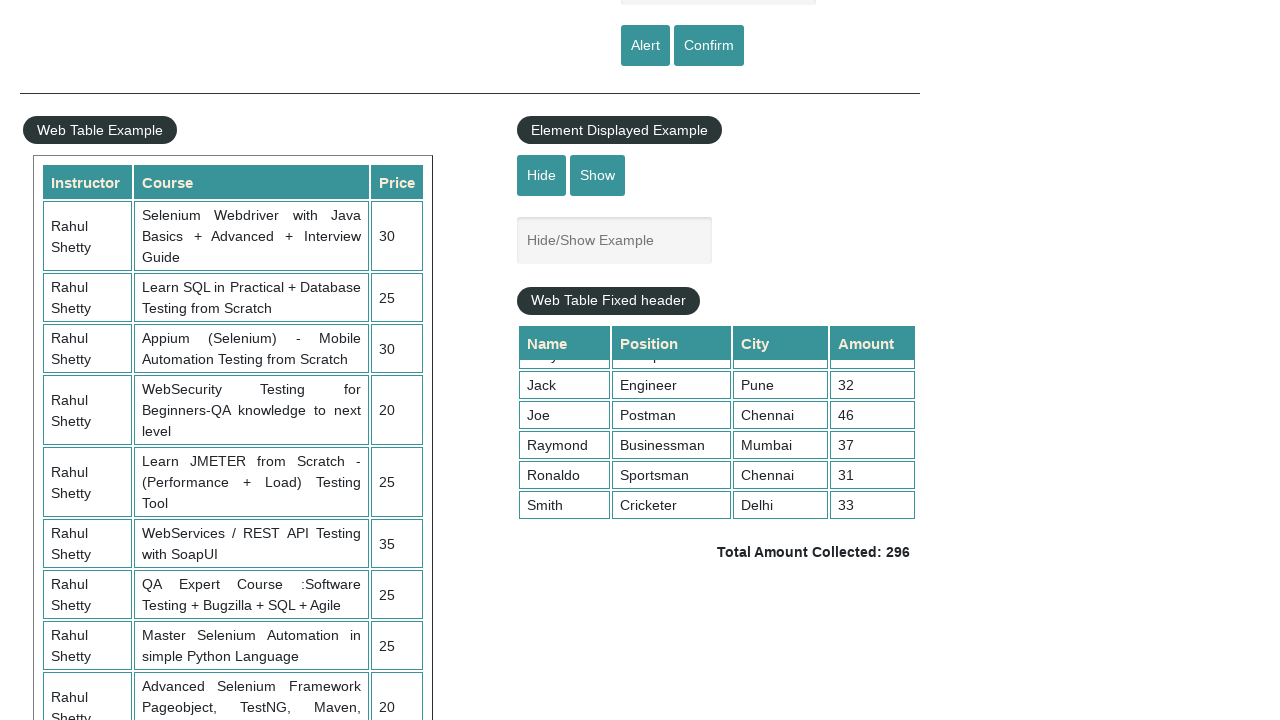

Parsed displayed total amount: 296
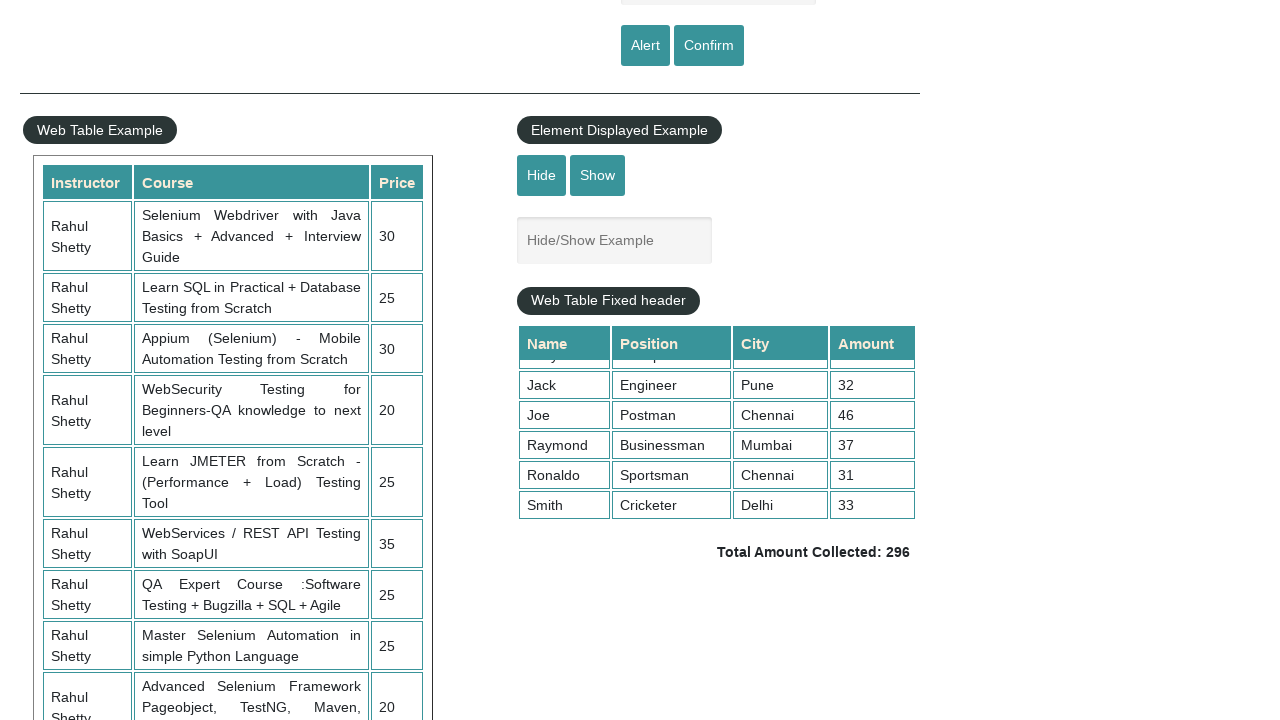

Verified that calculated sum (296) matches displayed total (296)
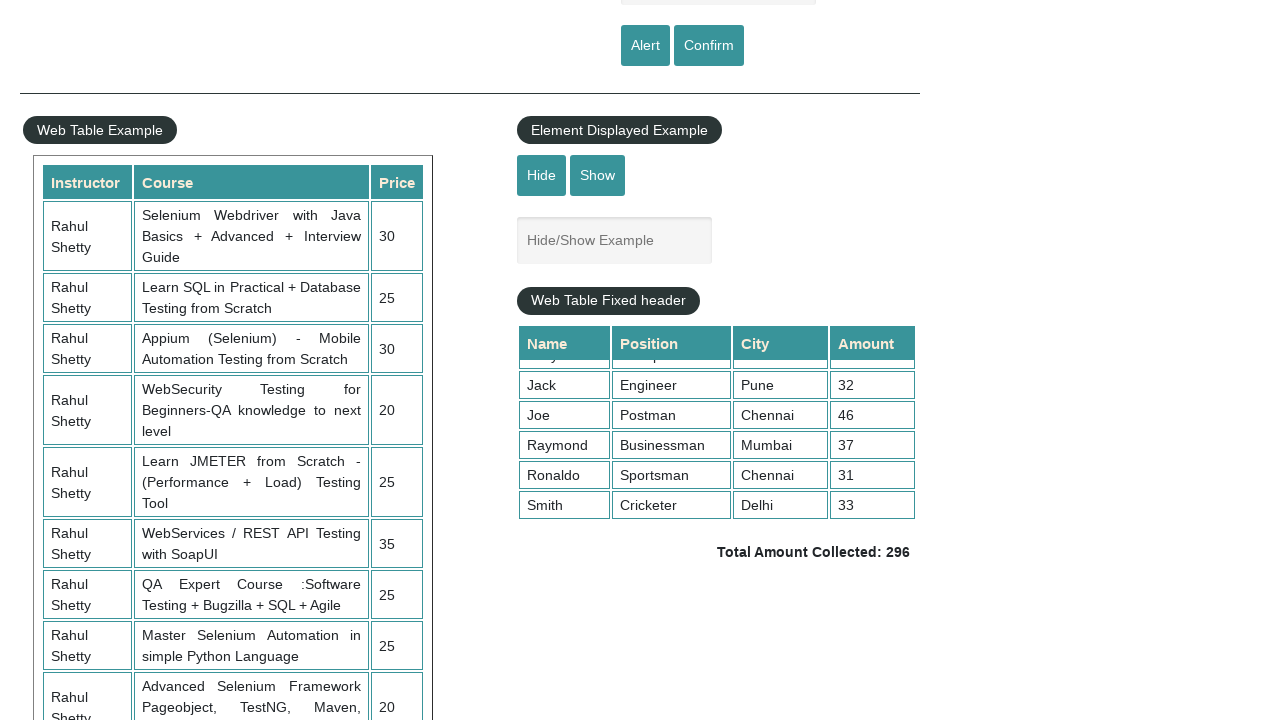

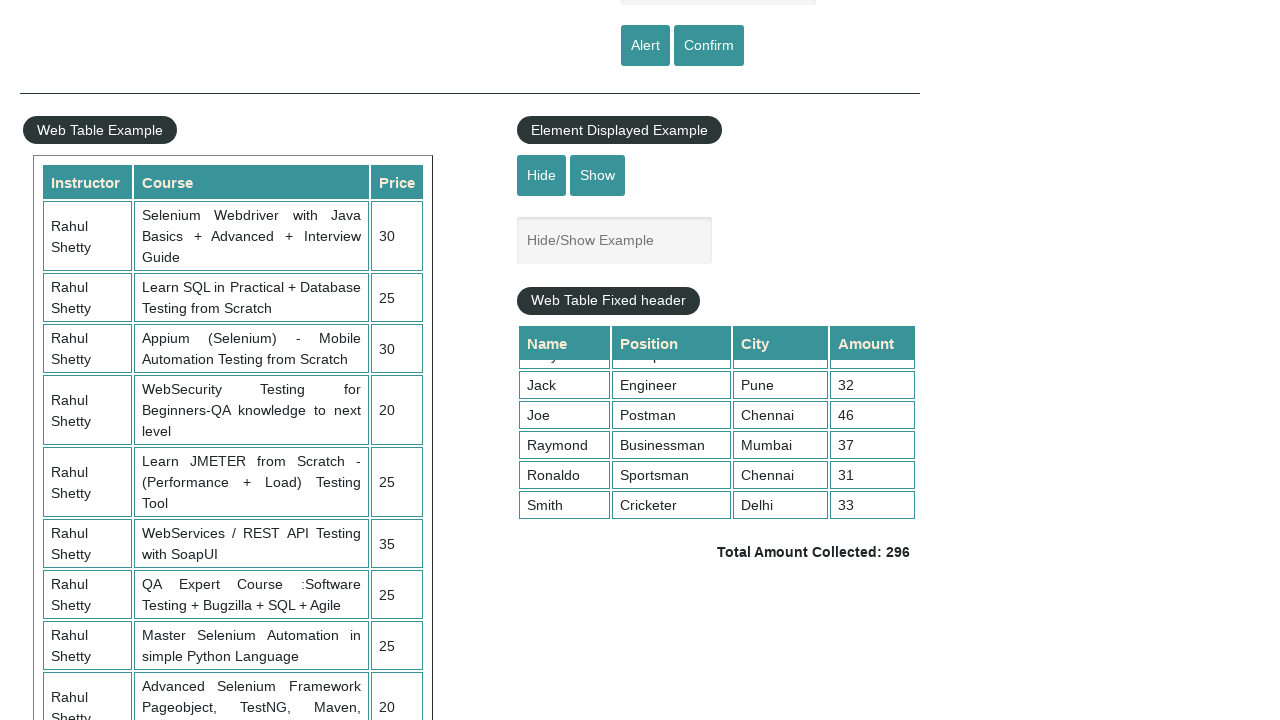